Navigates to W3Schools website and takes a screenshot of the page

Starting URL: https://www.w3school.com/

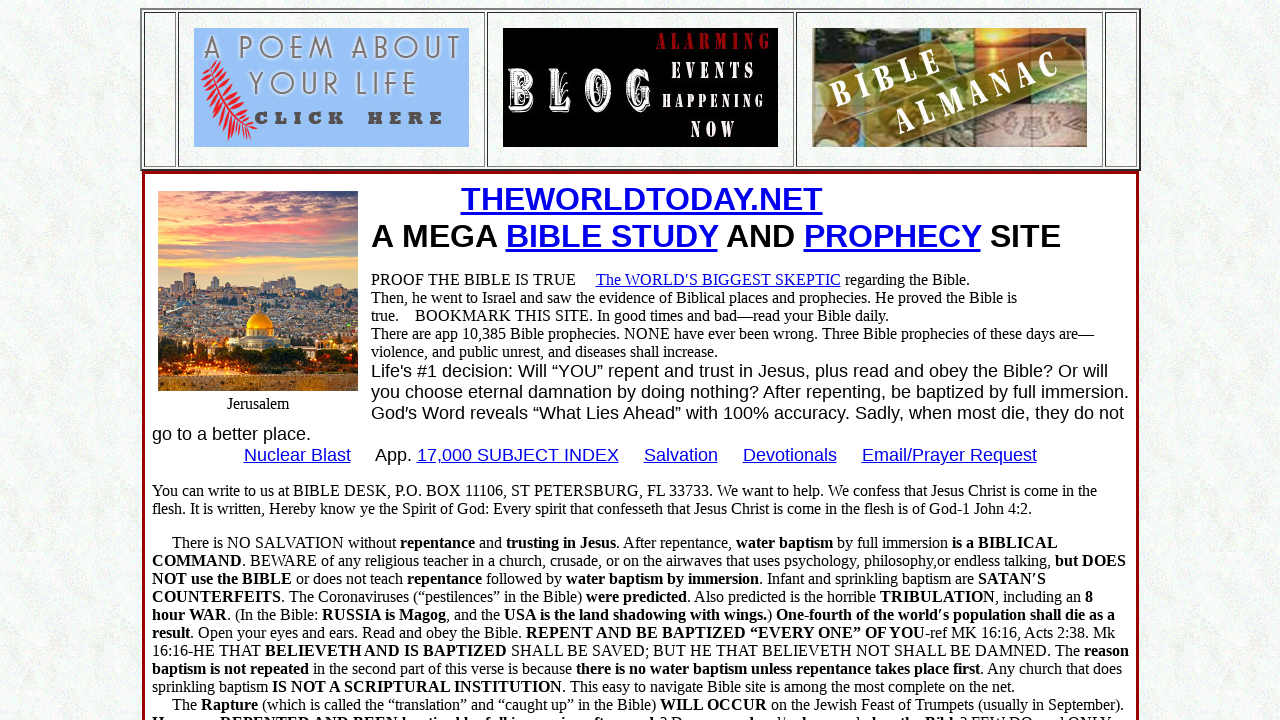

Waited for page to fully load (networkidle state)
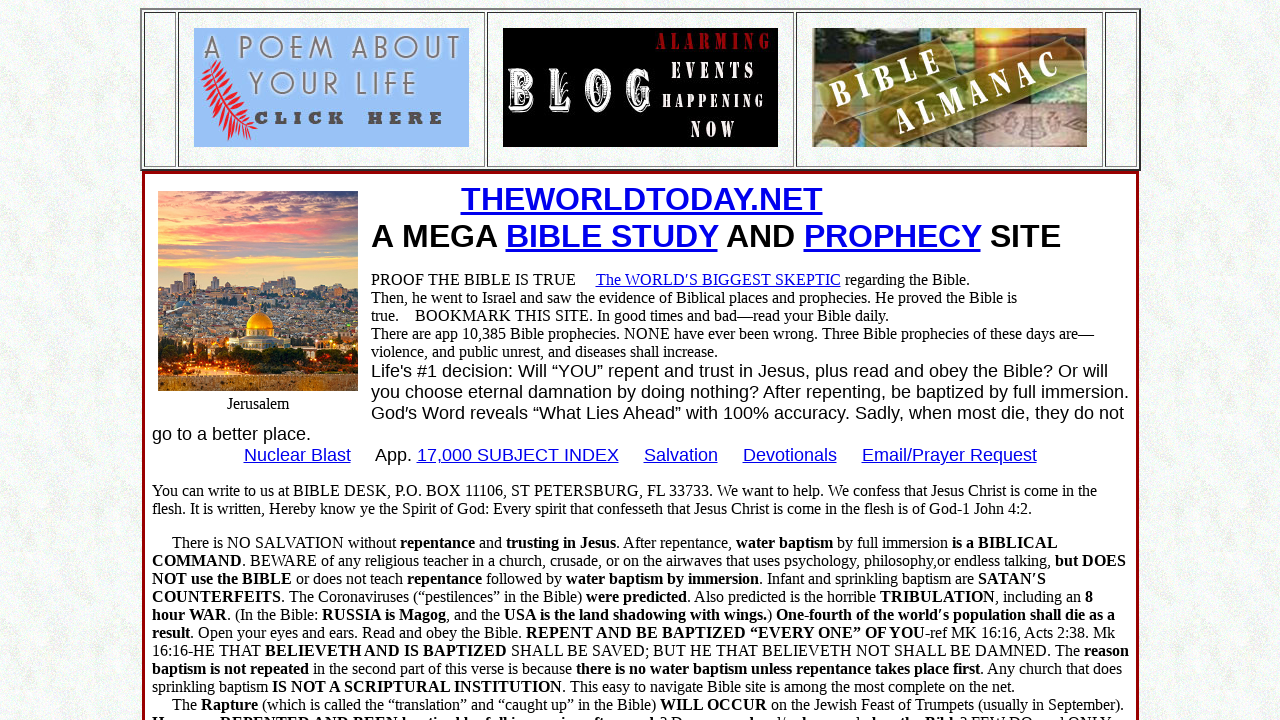

Took screenshot of W3Schools website
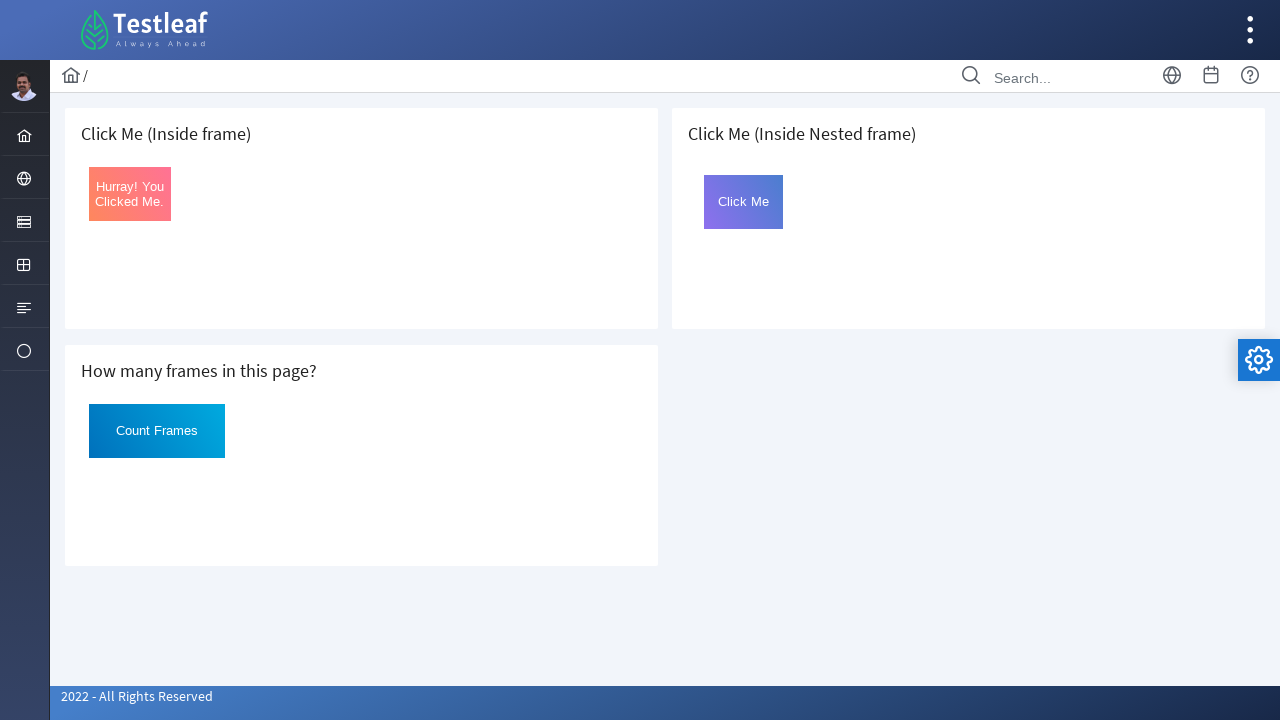

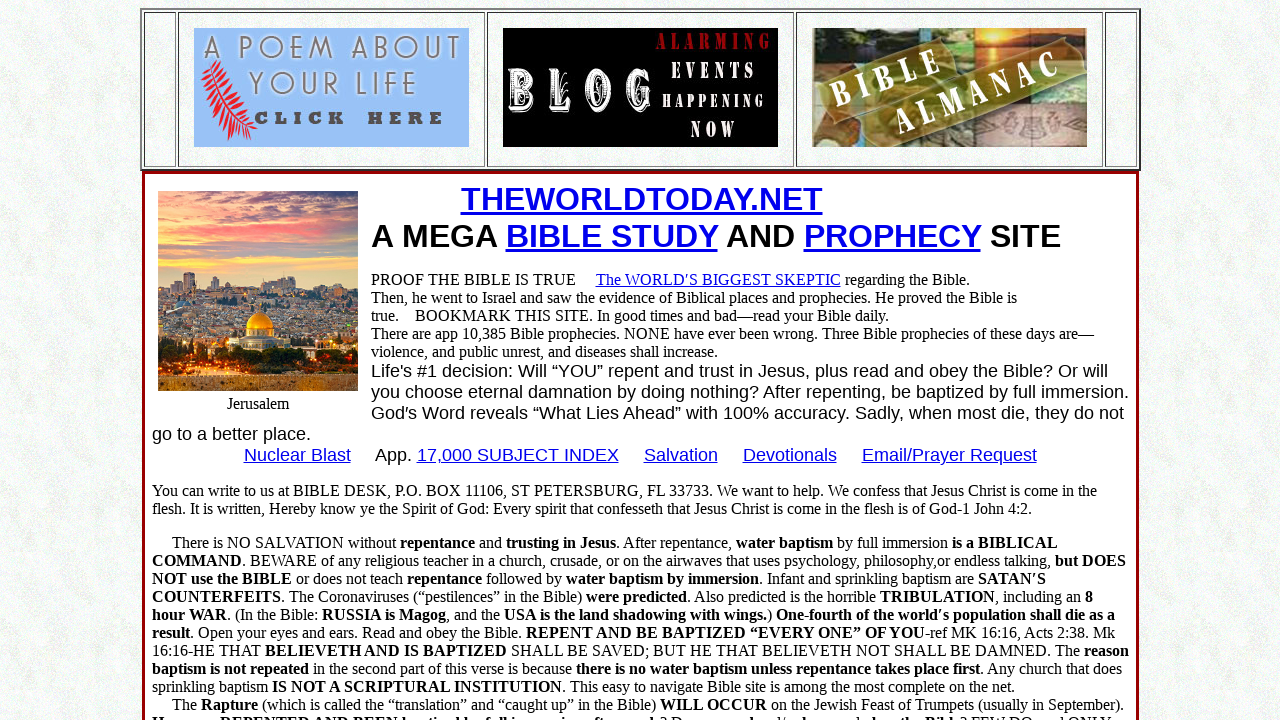